Validates that the OrangeHRM login page has the correct title "OrangeHRM"

Starting URL: https://opensource-demo.orangehrmlive.com/

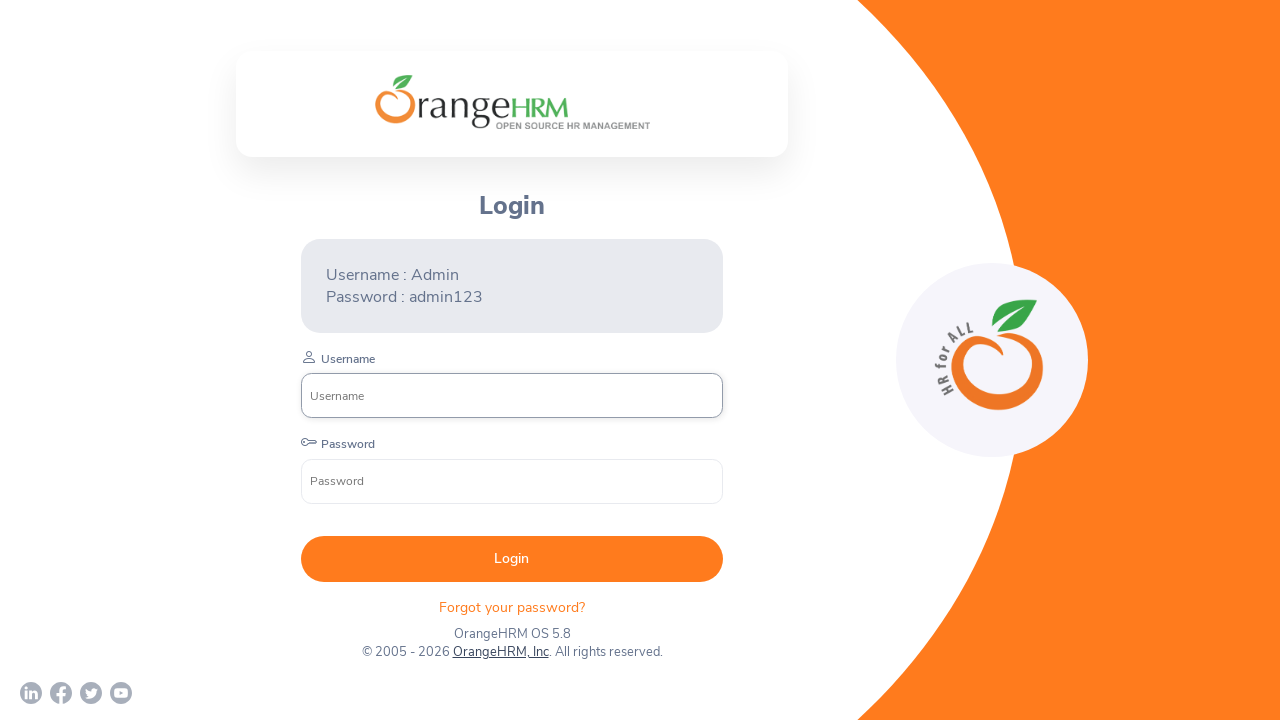

Waited for page to load (domcontentloaded state)
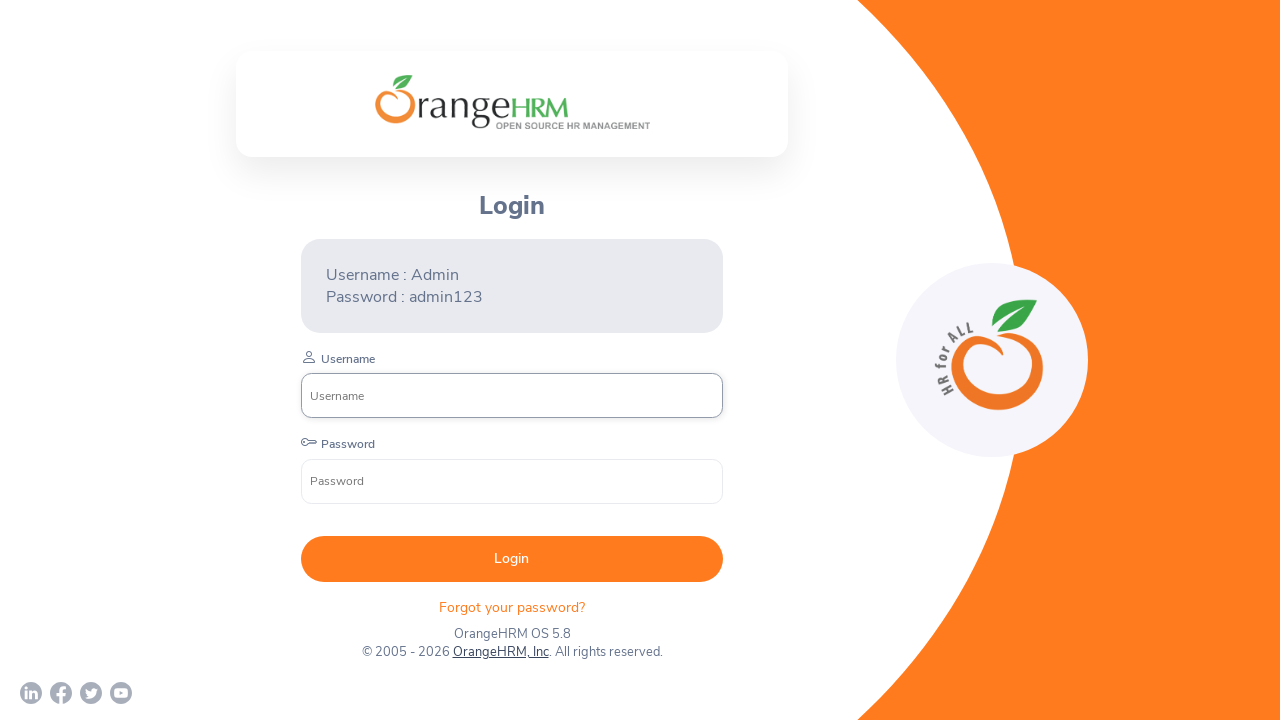

Retrieved page title: 'OrangeHRM'
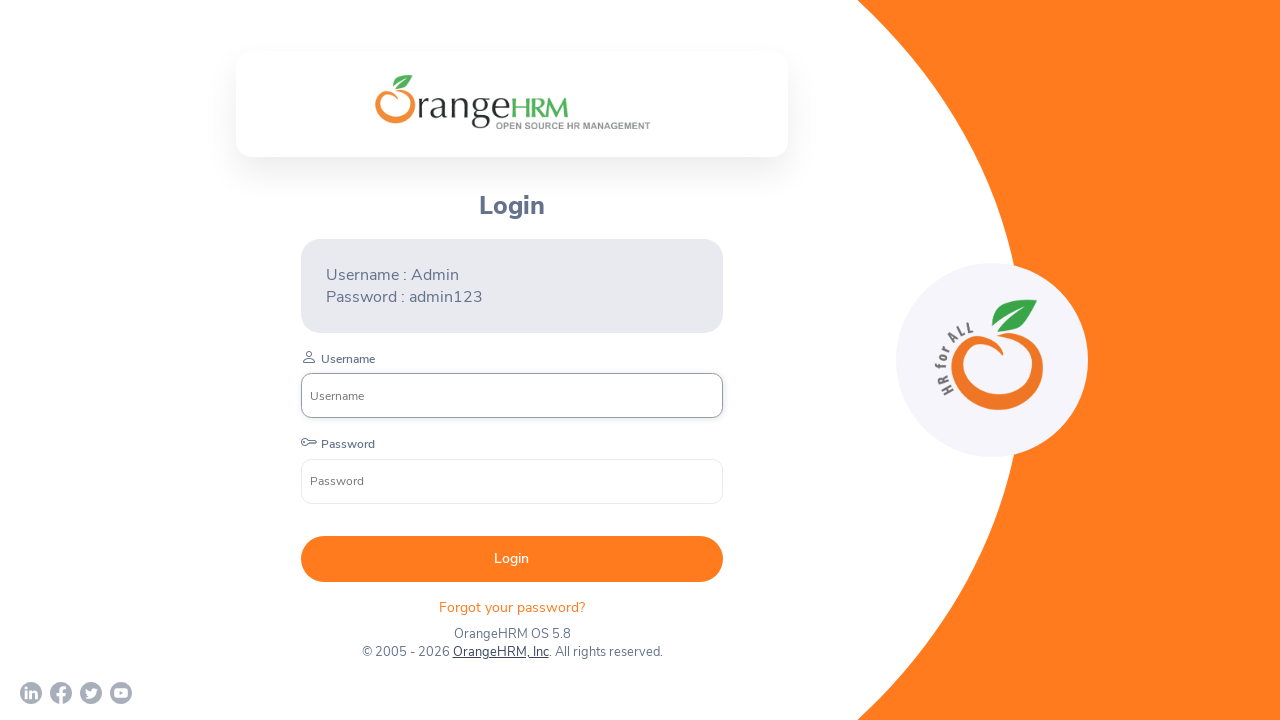

Assertion passed: page title is 'OrangeHRM'
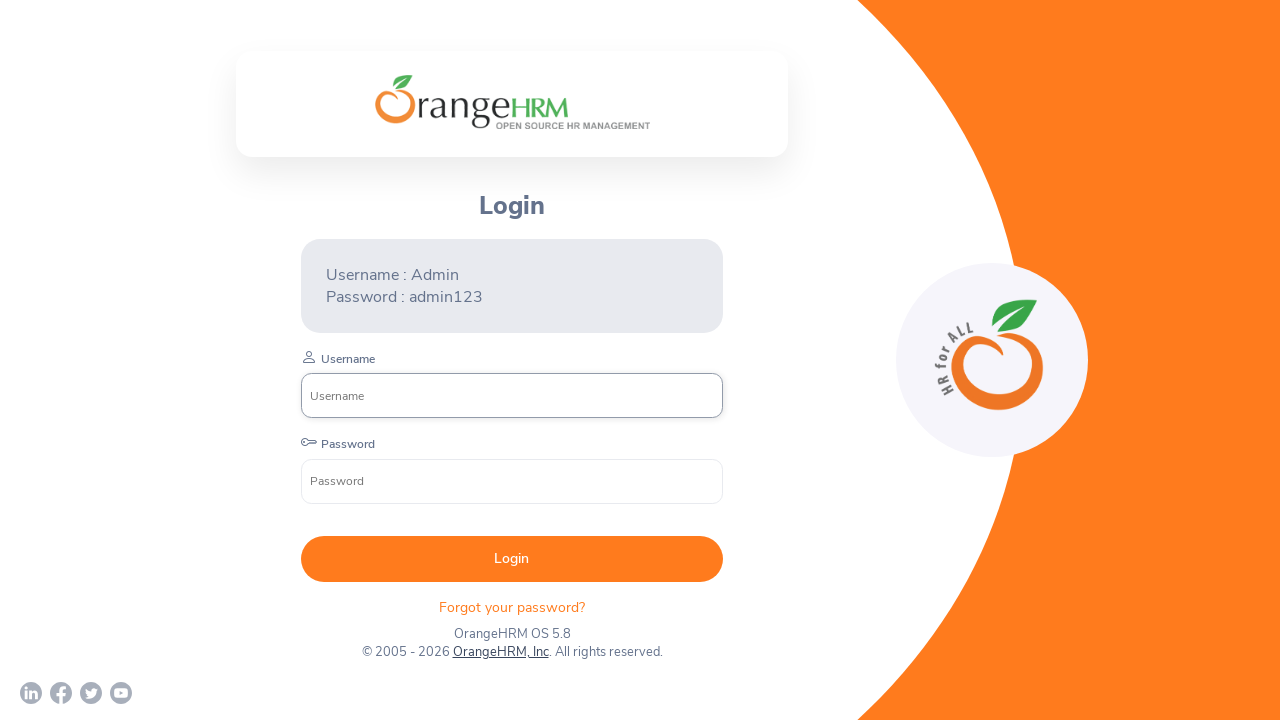

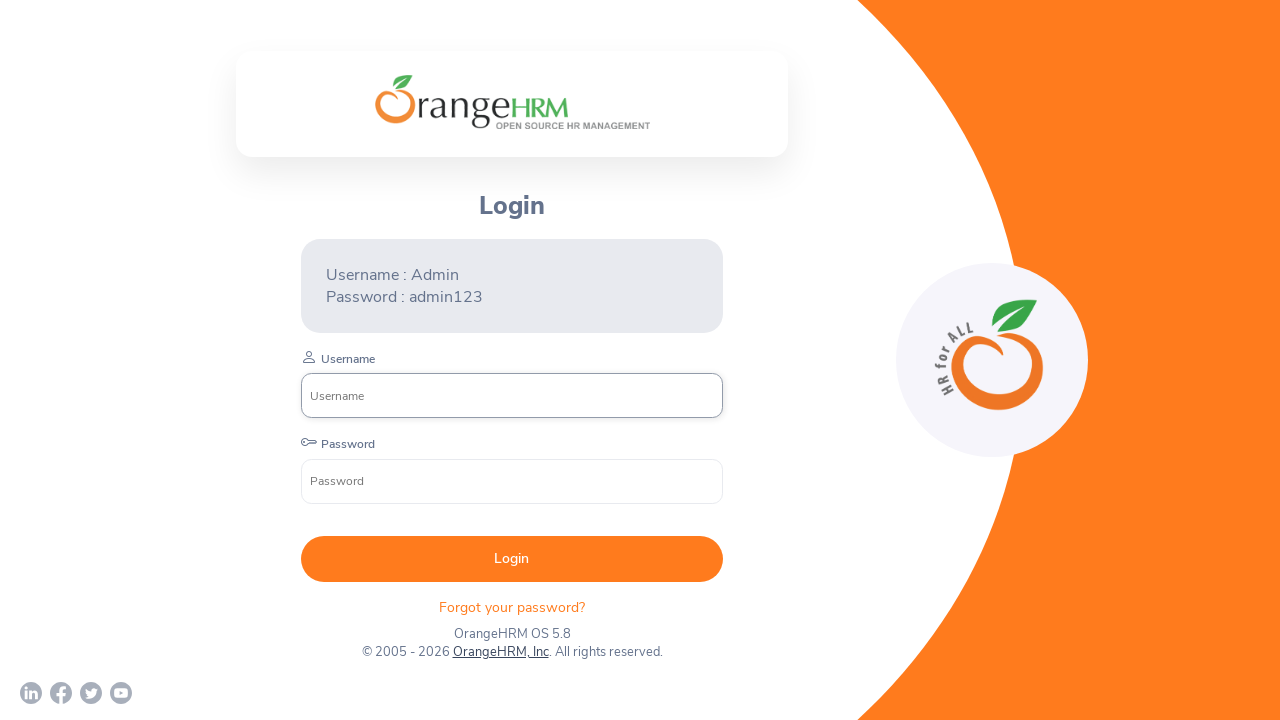